Tests the contact form functionality by filling in email, name, and message fields on the DemoBlaze demo store website.

Starting URL: https://www.demoblaze.com/index.html

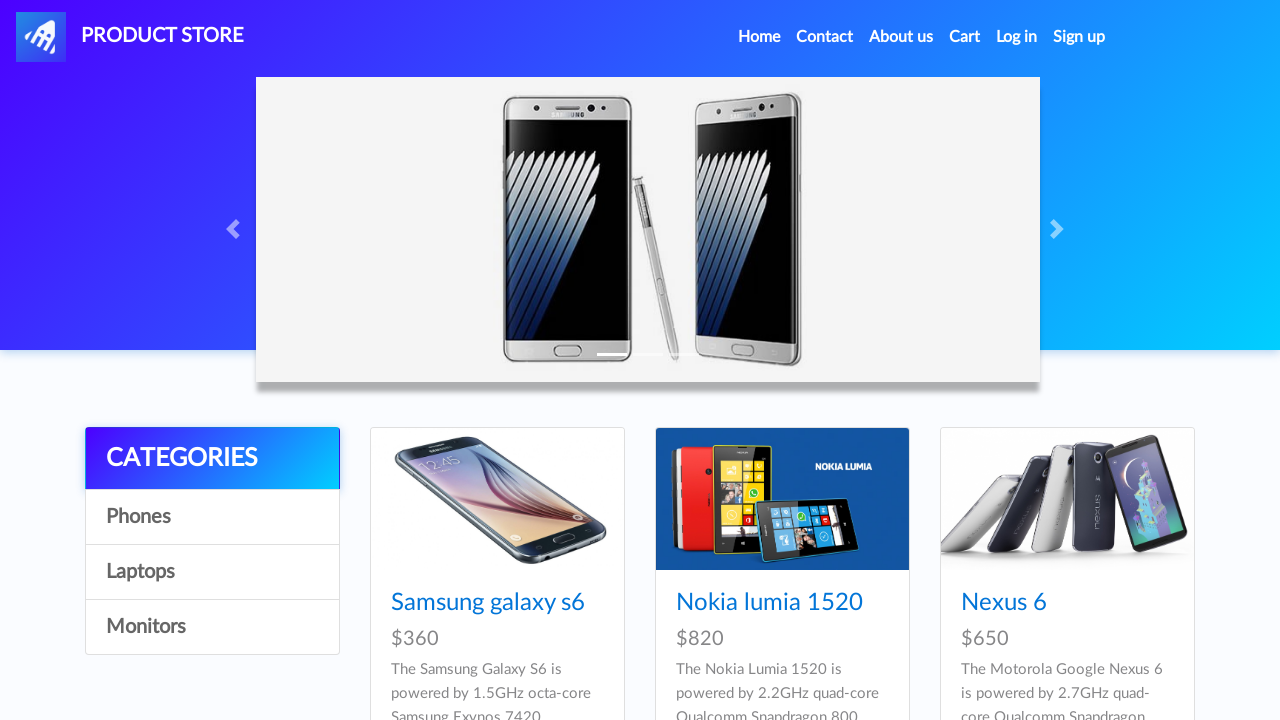

Page loaded with domcontentloaded state
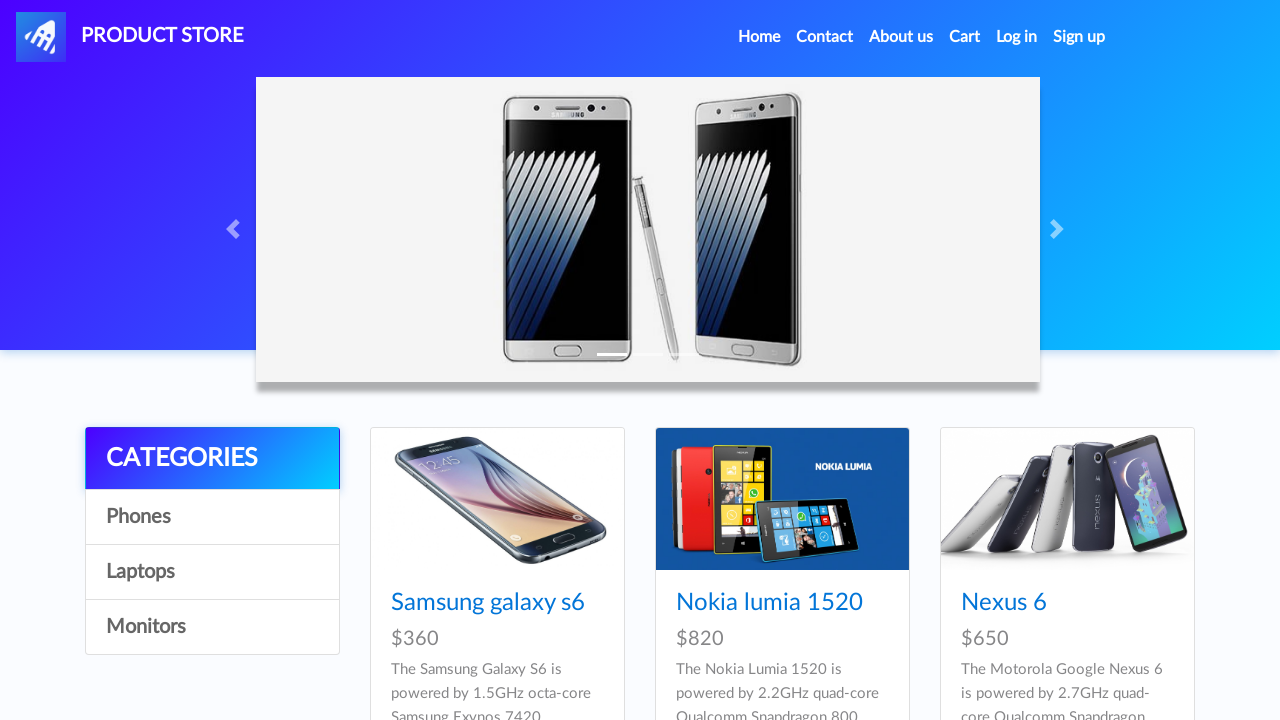

Clicked Contact link at (825, 37) on internal:role=link[name="Contact"i]
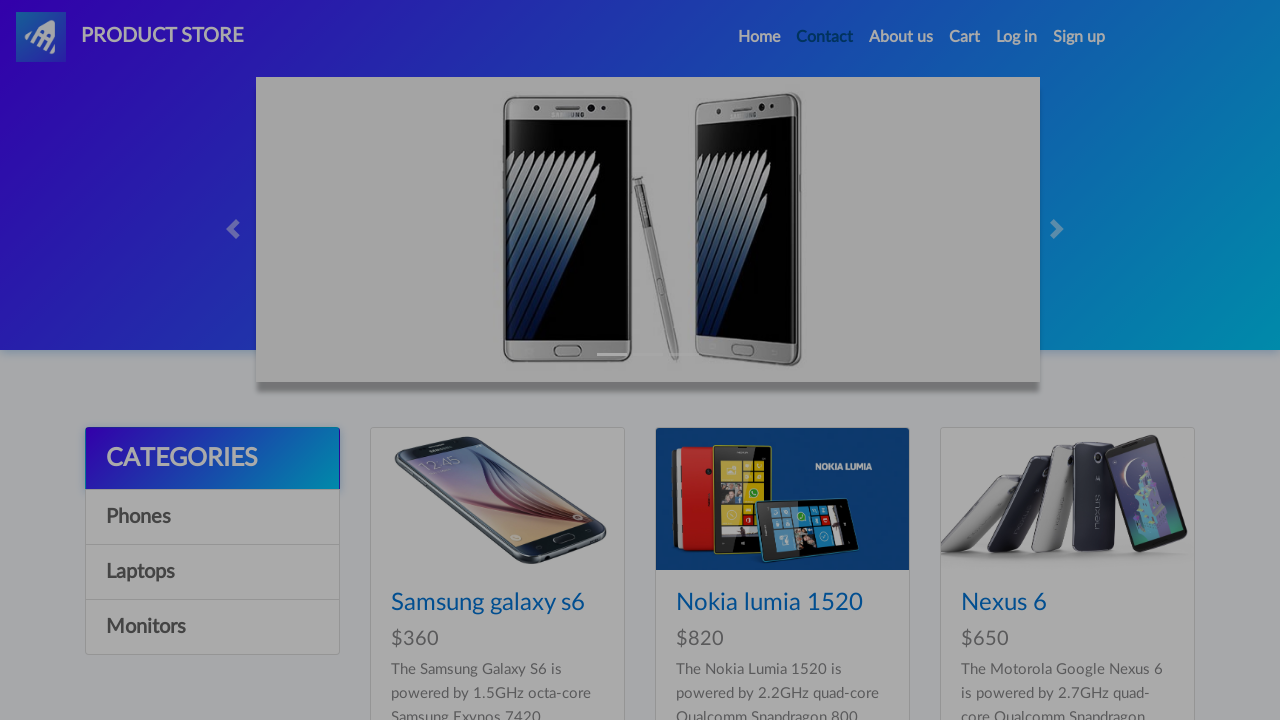

Contact modal appeared with email field visible
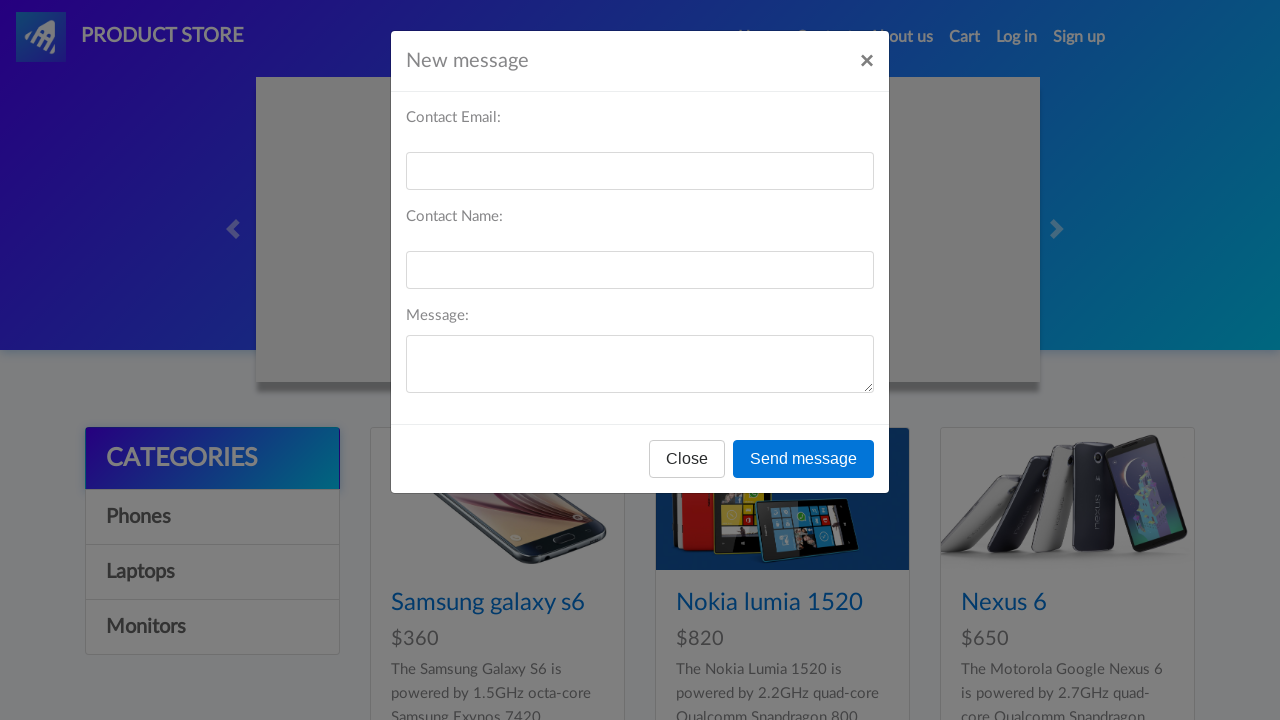

Clicked email field at (640, 171) on #recipient-email
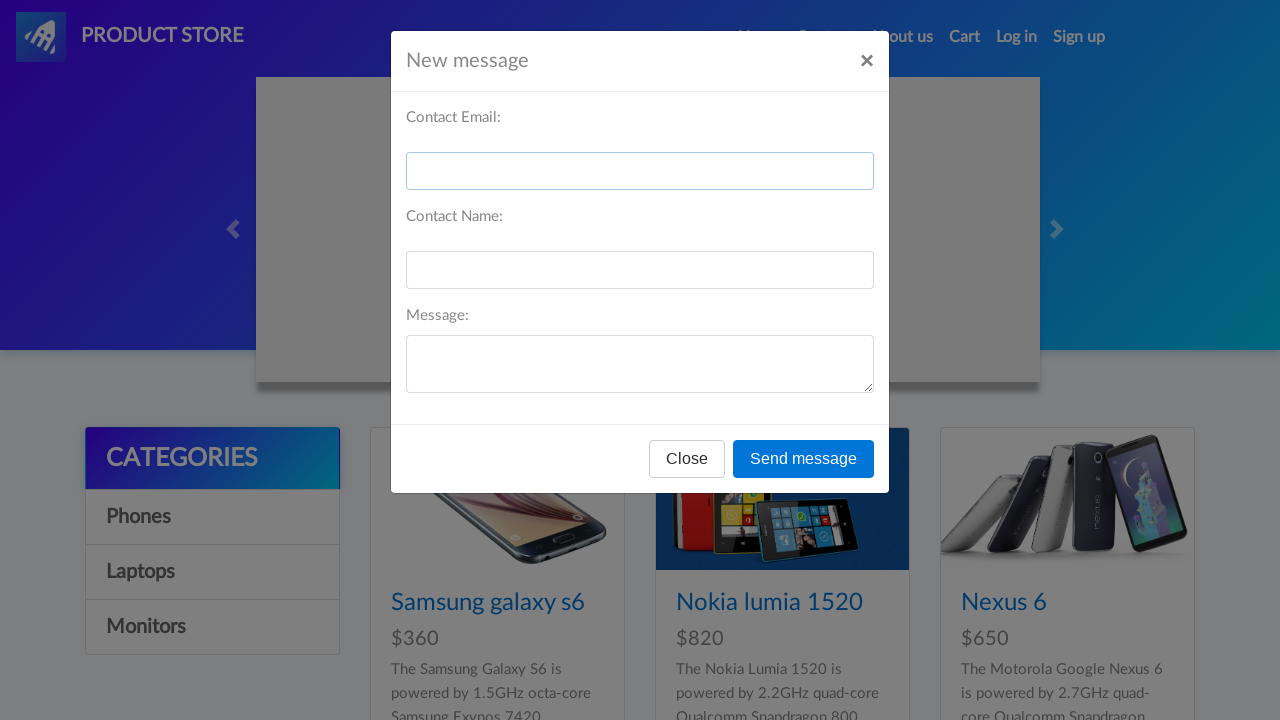

Filled email field with marcus.thompson@example.com on #recipient-email
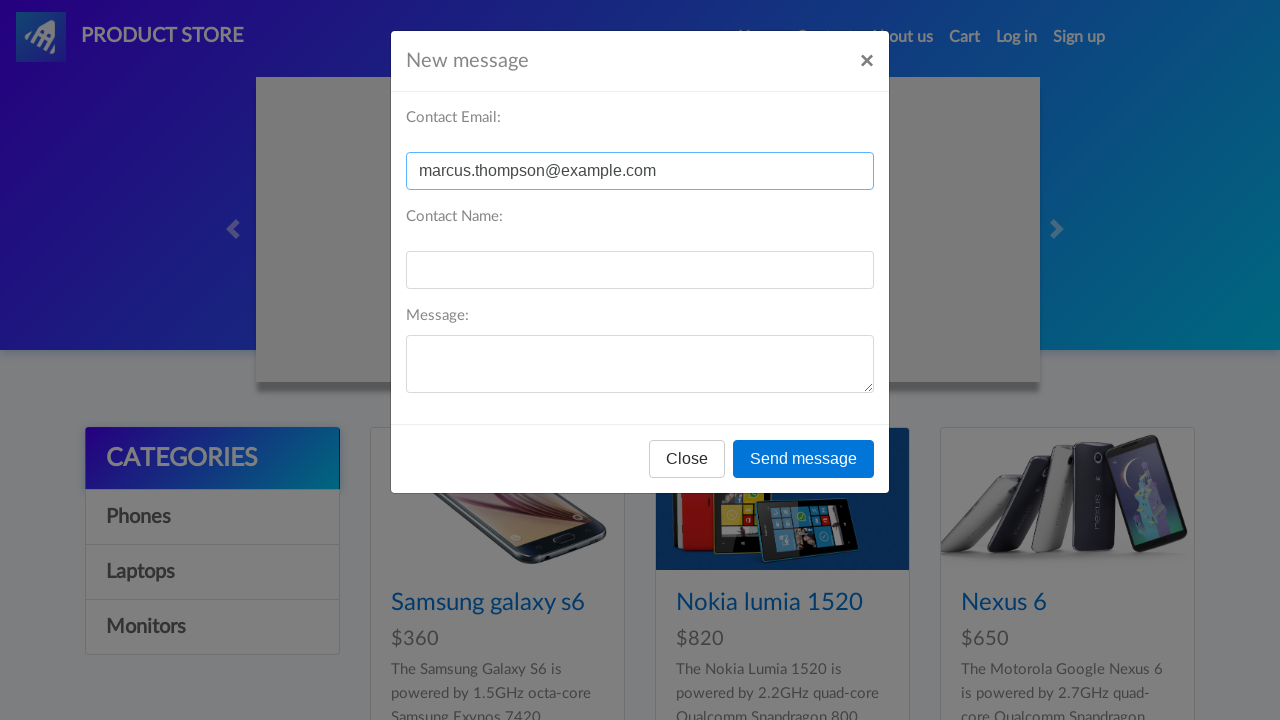

Clicked name field at (640, 270) on #recipient-name
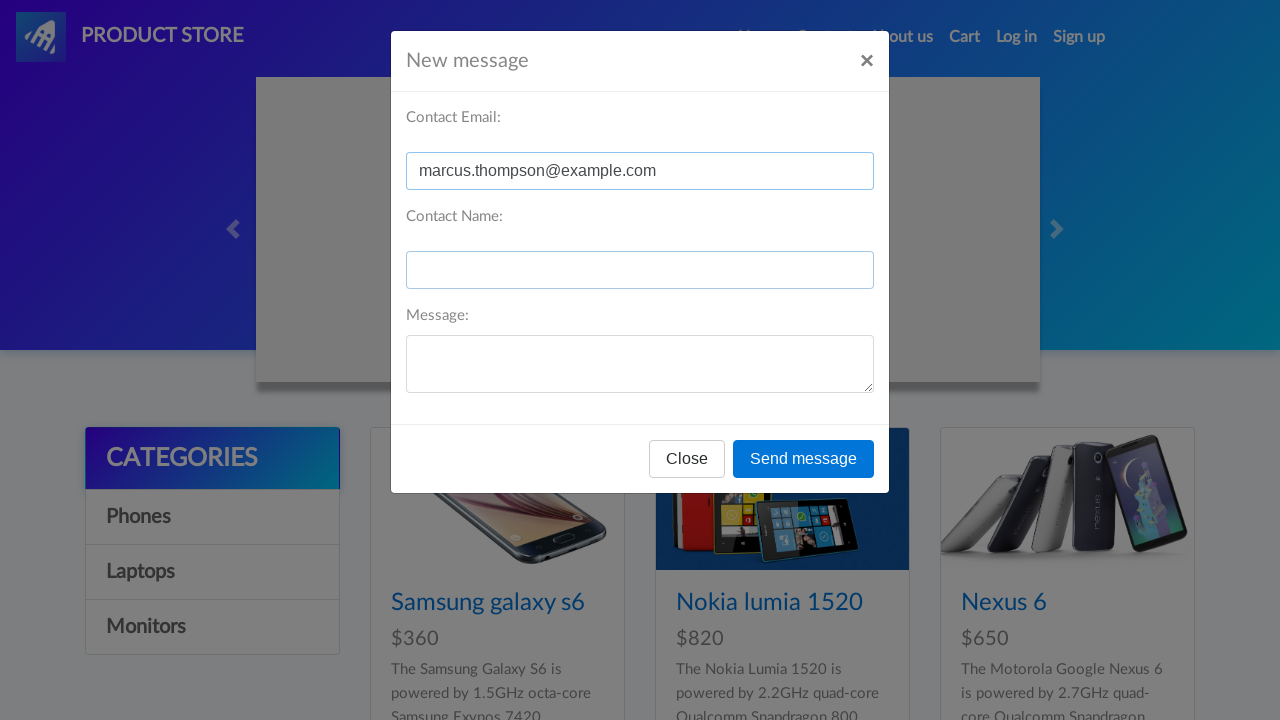

Filled name field with Marcus Thompson on #recipient-name
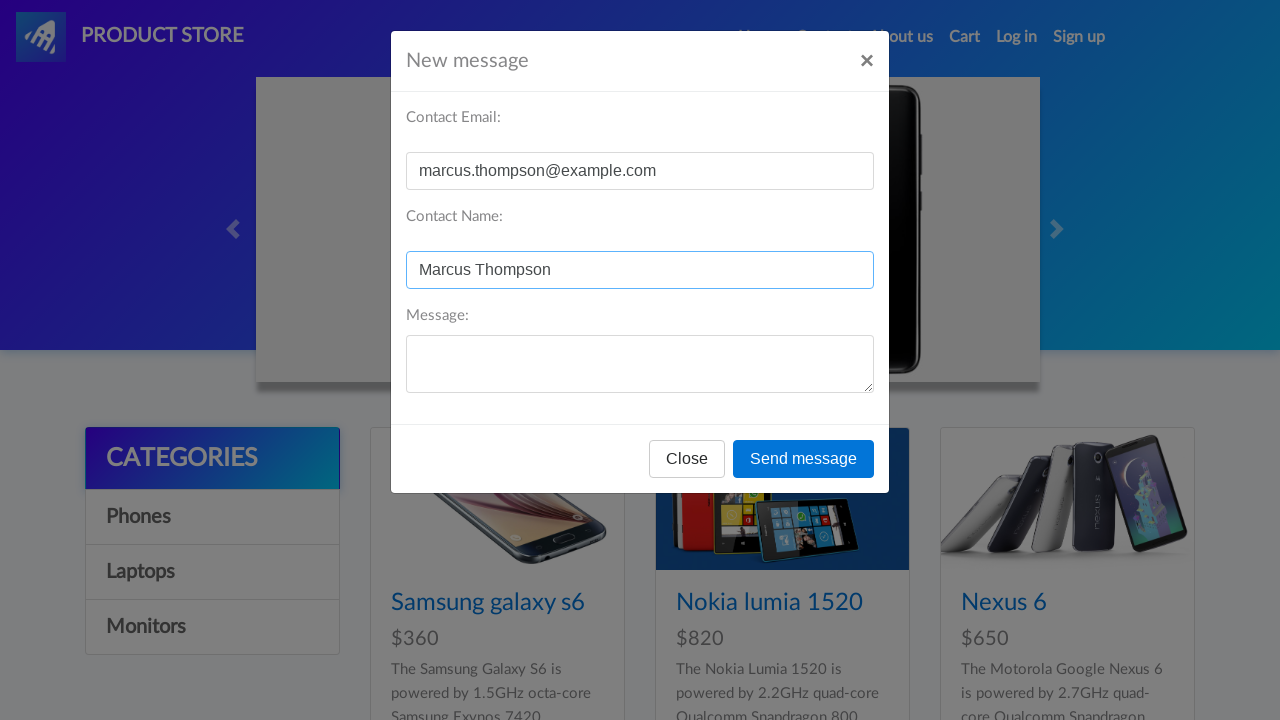

Clicked message field at (640, 364) on #message-text
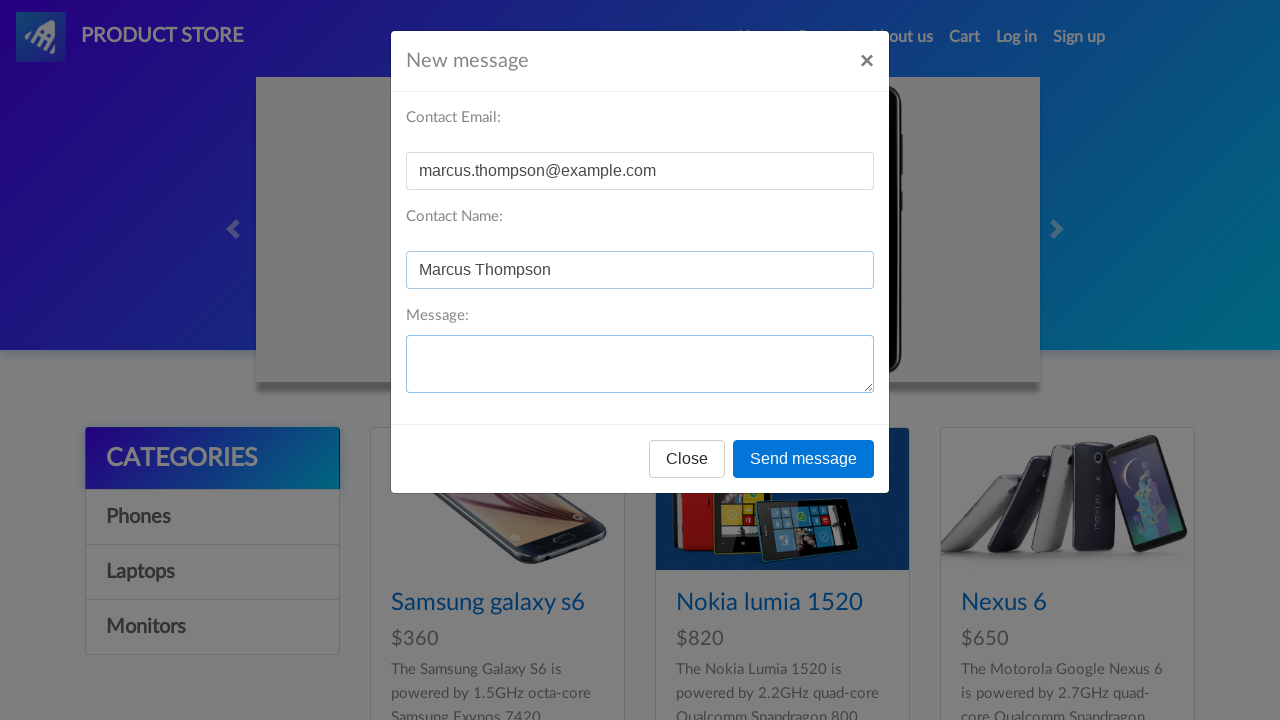

Filled message field with test message on #message-text
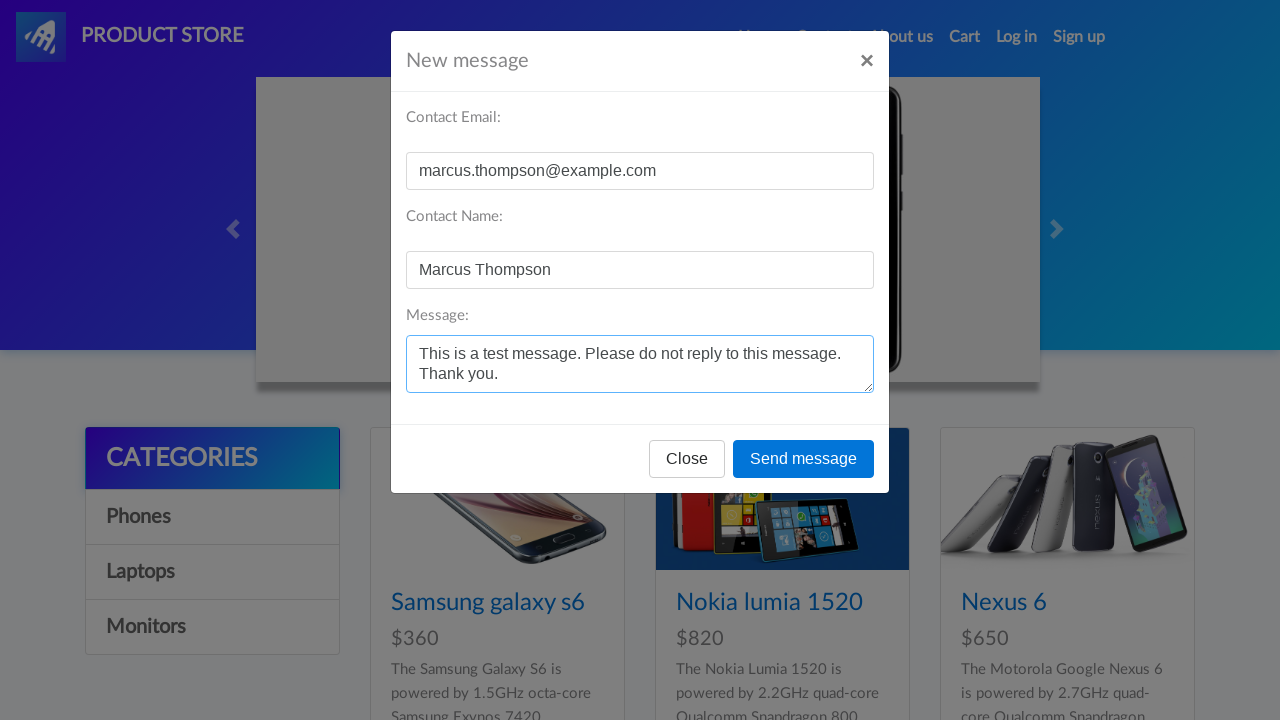

Set up dialog handler to accept alerts
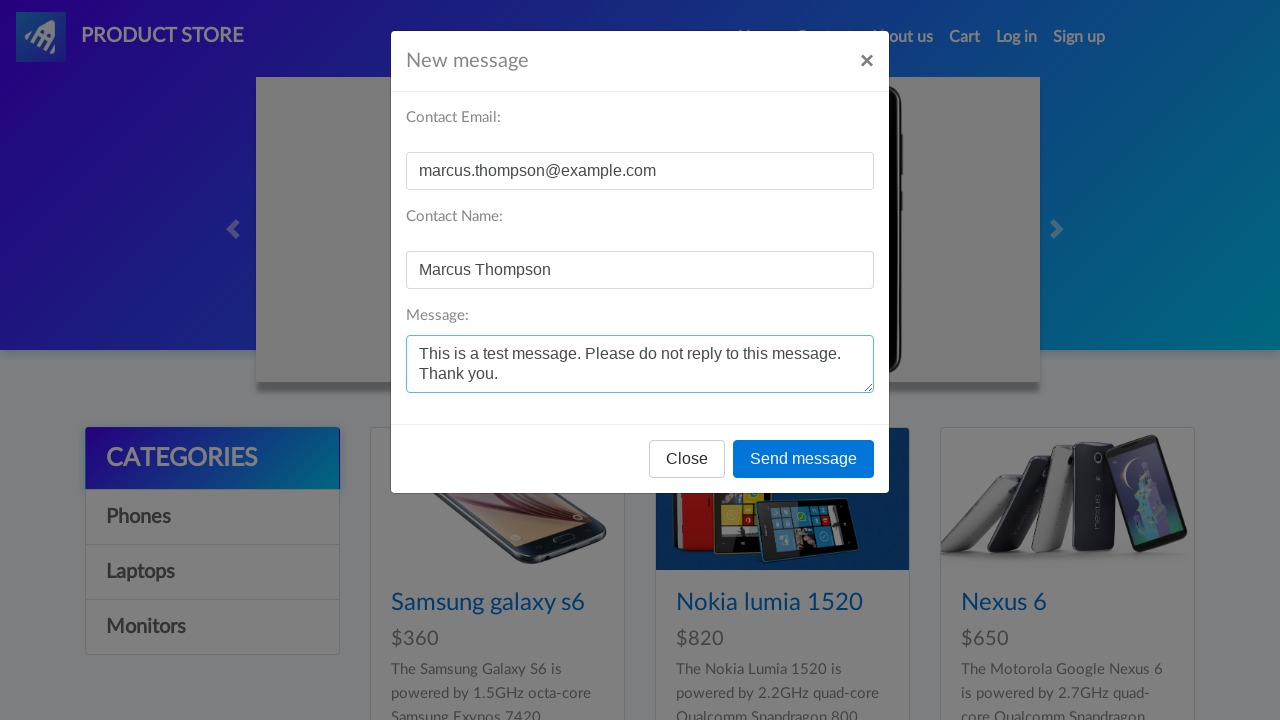

Clicked Send message button at (804, 459) on internal:role=button[name="Send message"i]
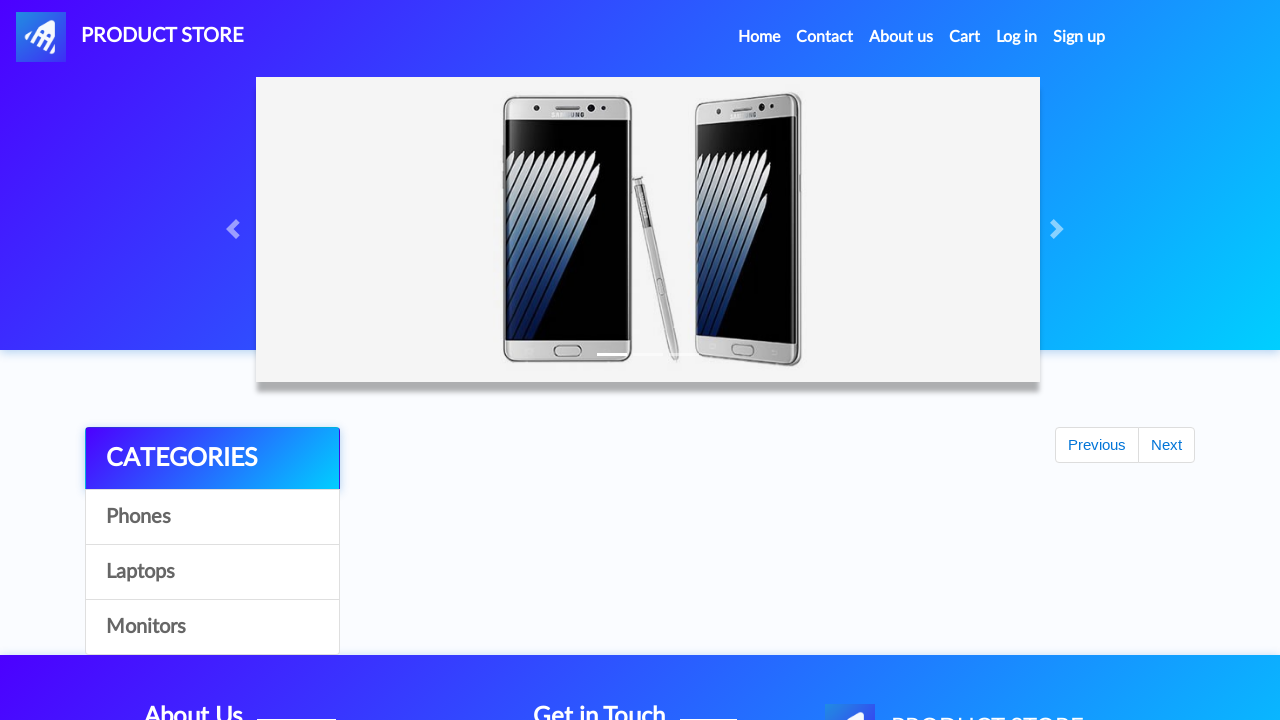

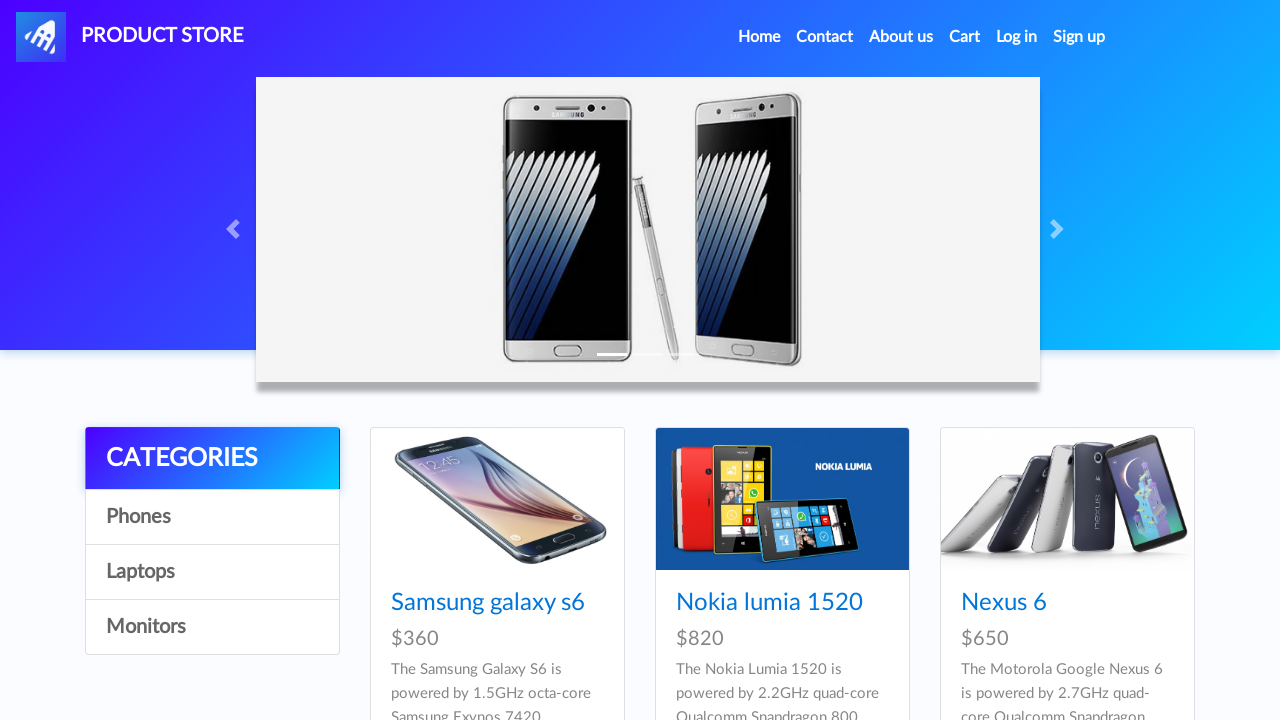